Tests navigation to the forgot password page and verifies that the Reset Password text is displayed correctly

Starting URL: https://opensource-demo.orangehrmlive.com/

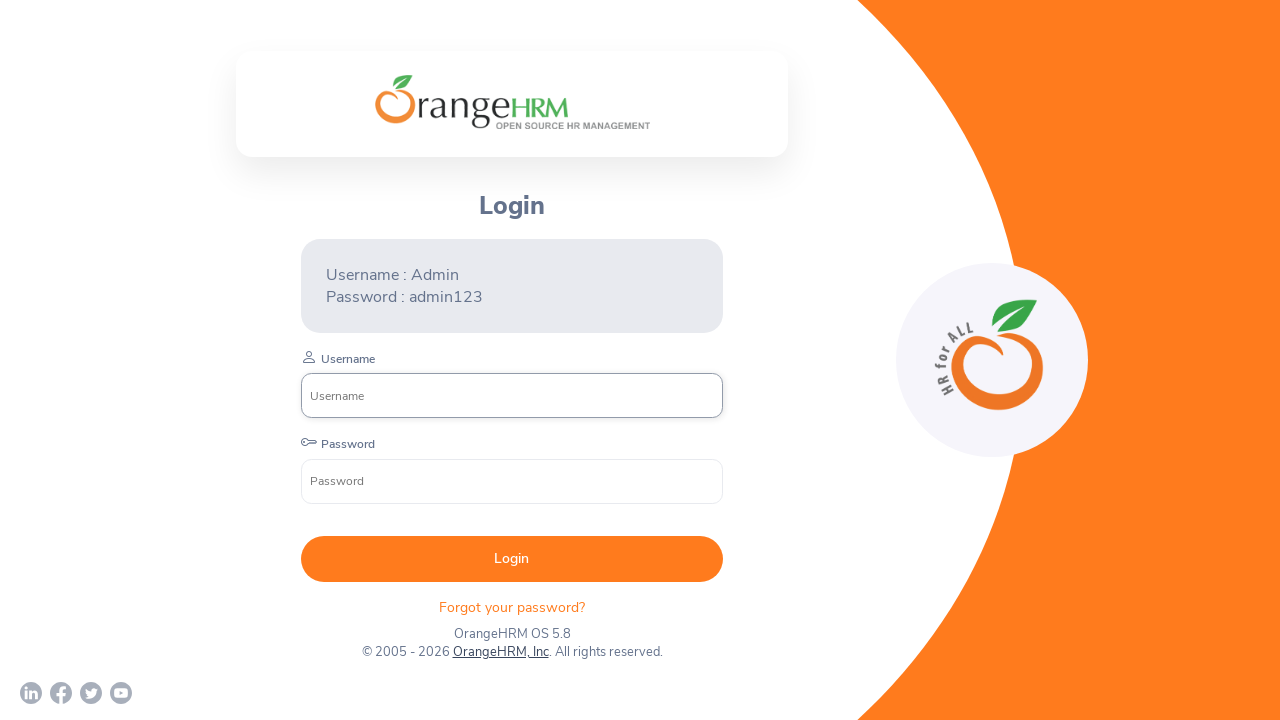

Clicked on forgot your password link at (512, 607) on xpath=//p[contains(@class,'forgot-header')]
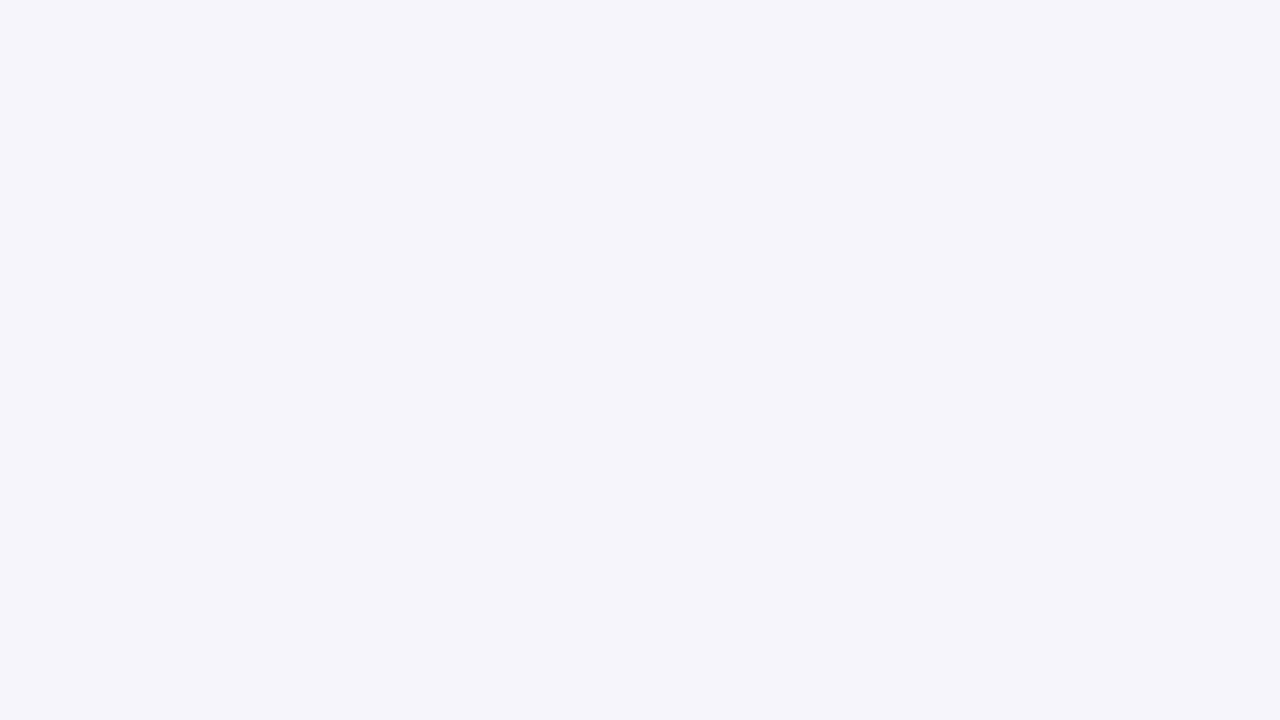

Located Reset Password heading element
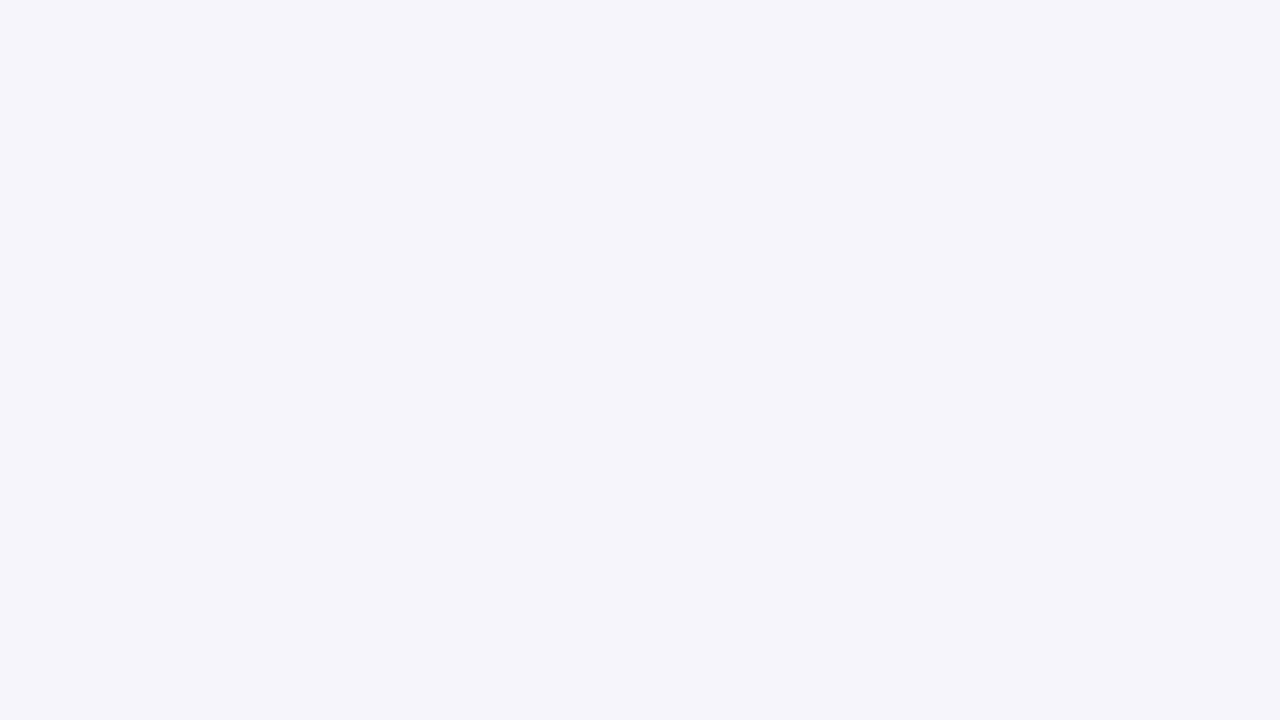

Waited for Reset Password heading to be visible
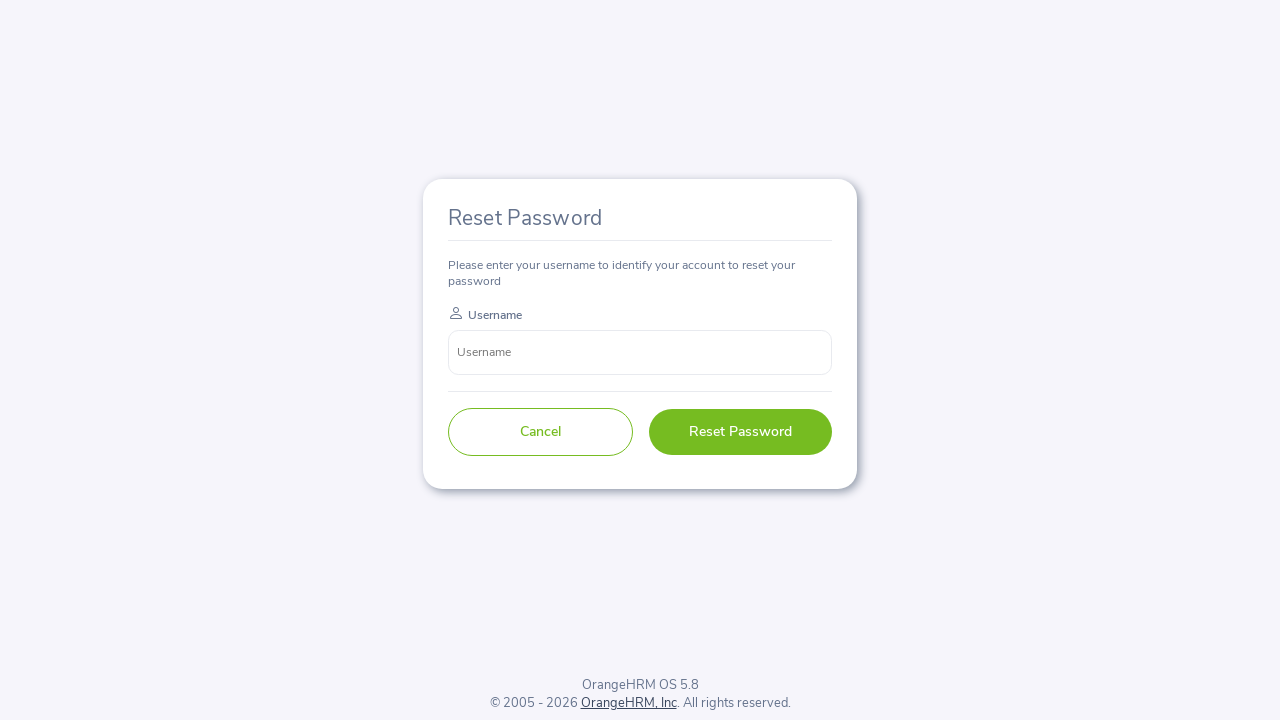

Verified 'Reset Password' text is displayed correctly
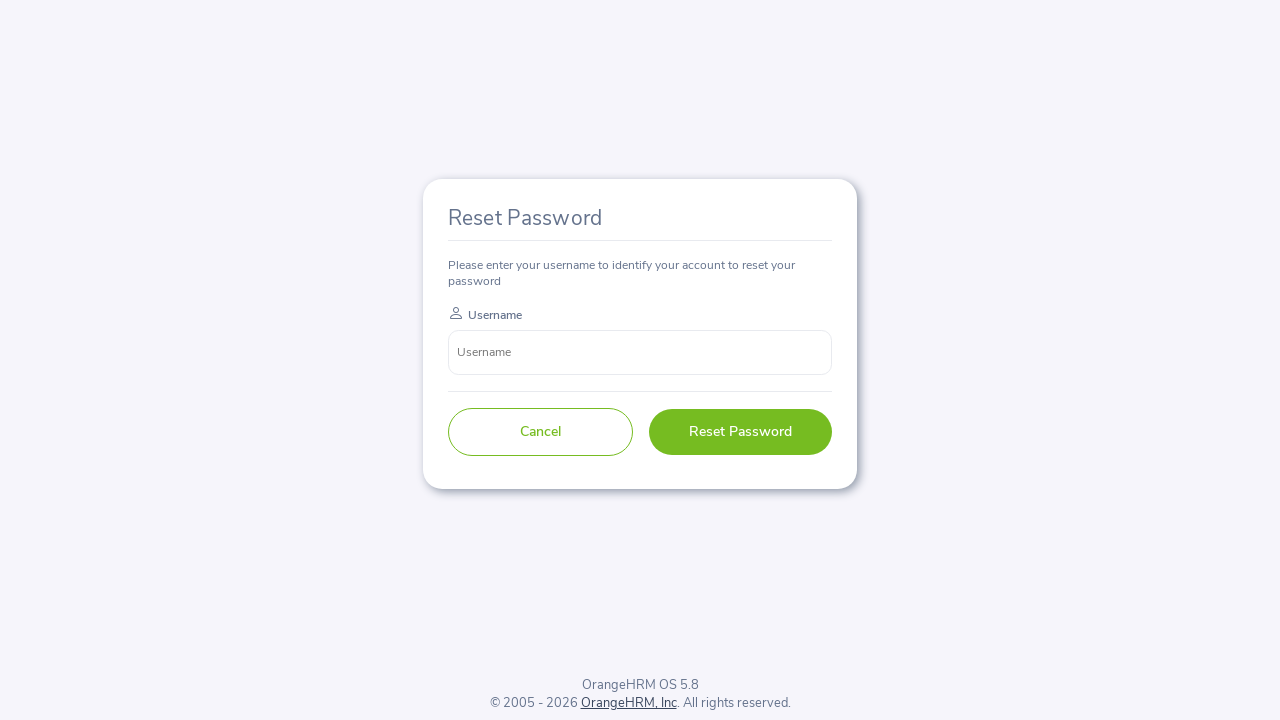

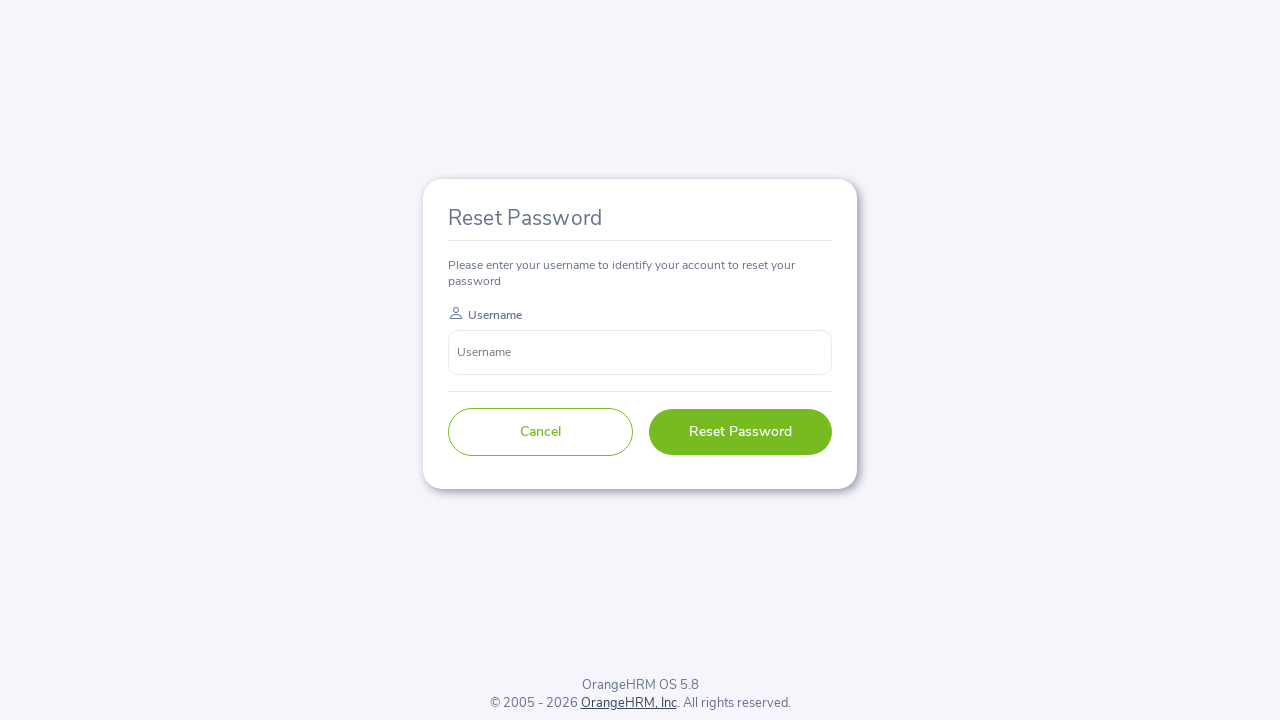